Tests JavaScript confirm alert handling by clicking a button that triggers a JS Confirm dialog, dismissing it, and verifying the cancel result message.

Starting URL: https://automationfc.github.io/basic-form/index.html

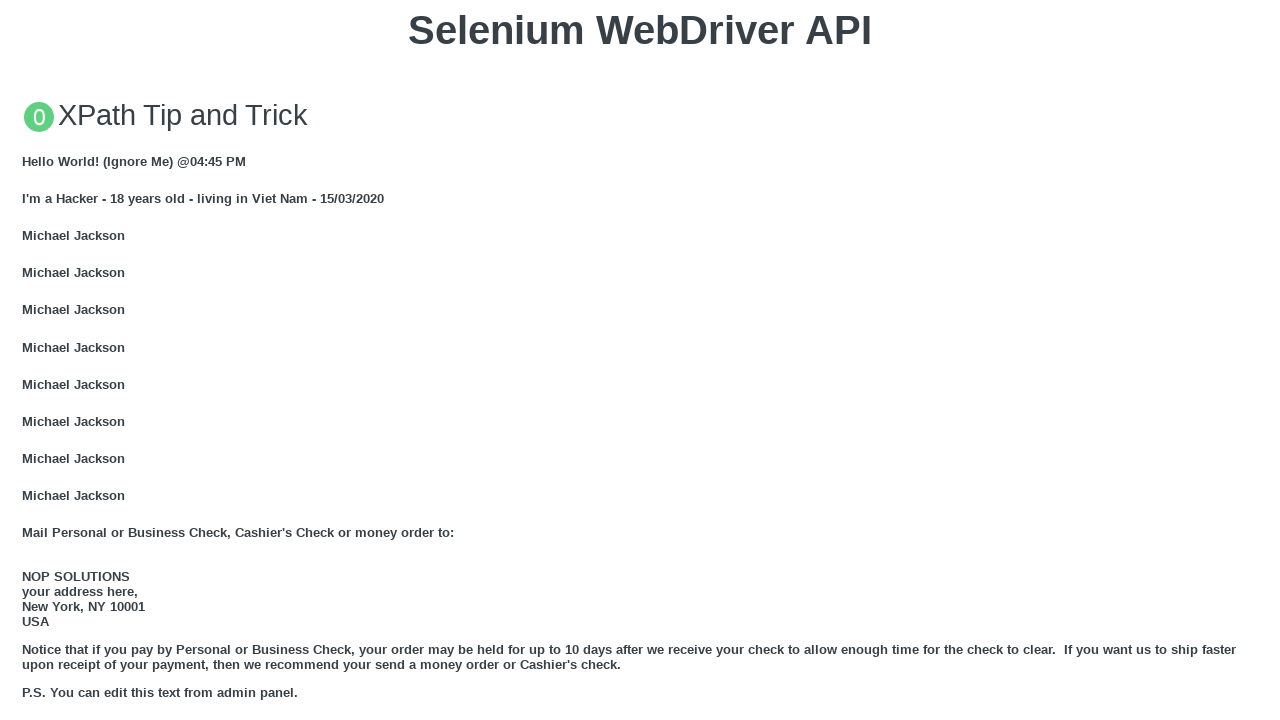

Set up dialog handler to dismiss confirm dialog
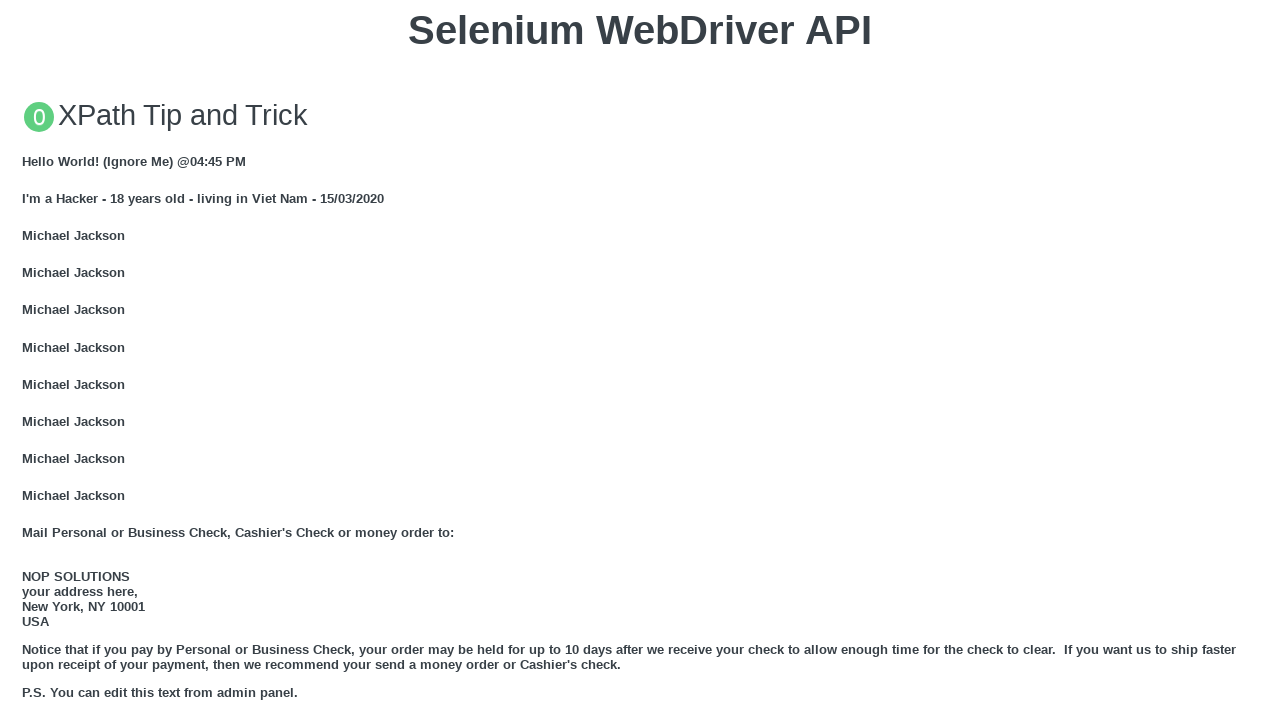

Clicked button to trigger JS Confirm dialog at (640, 360) on xpath=//button[text()='Click for JS Confirm']
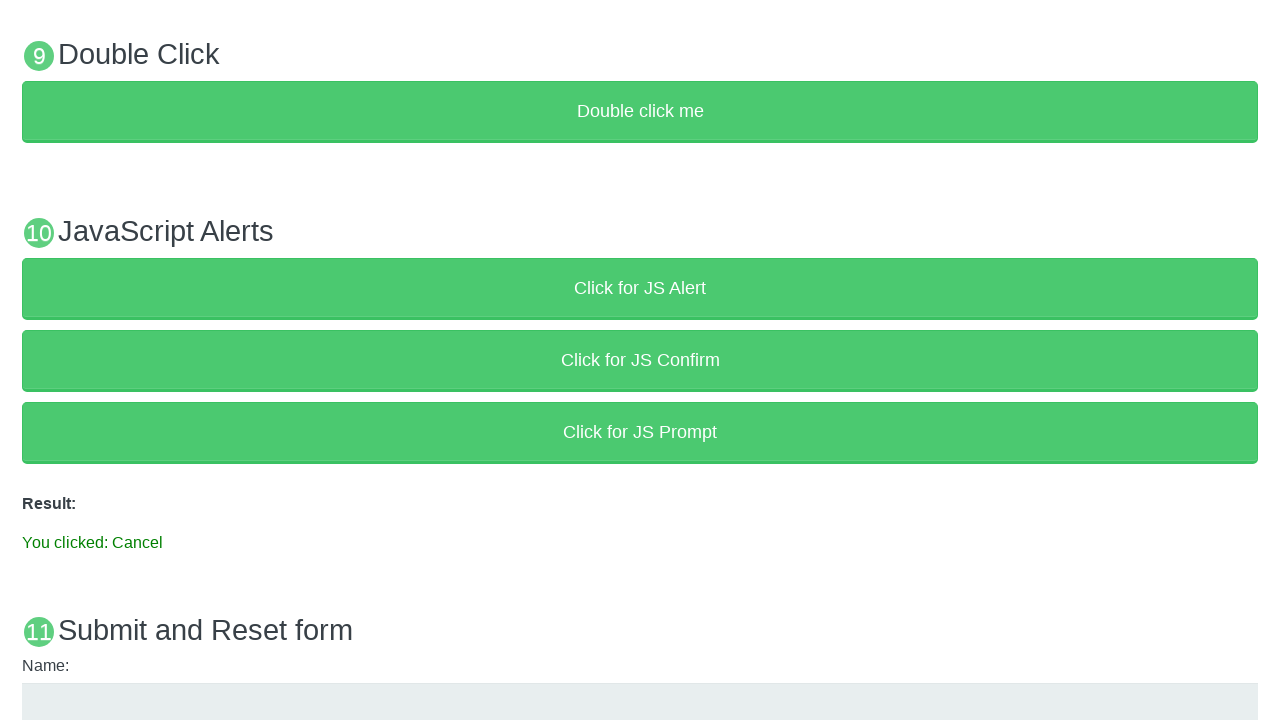

Result message element loaded after dismissing confirm dialog
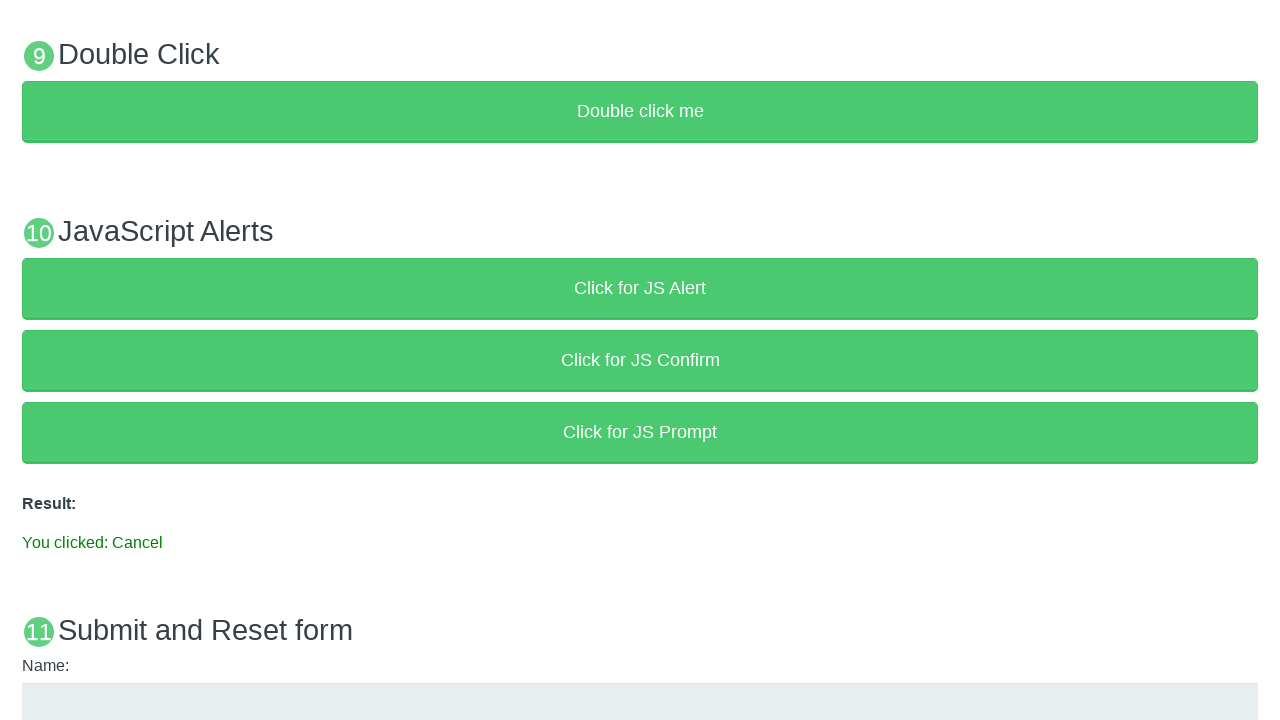

Retrieved result text: 'You clicked: Cancel'
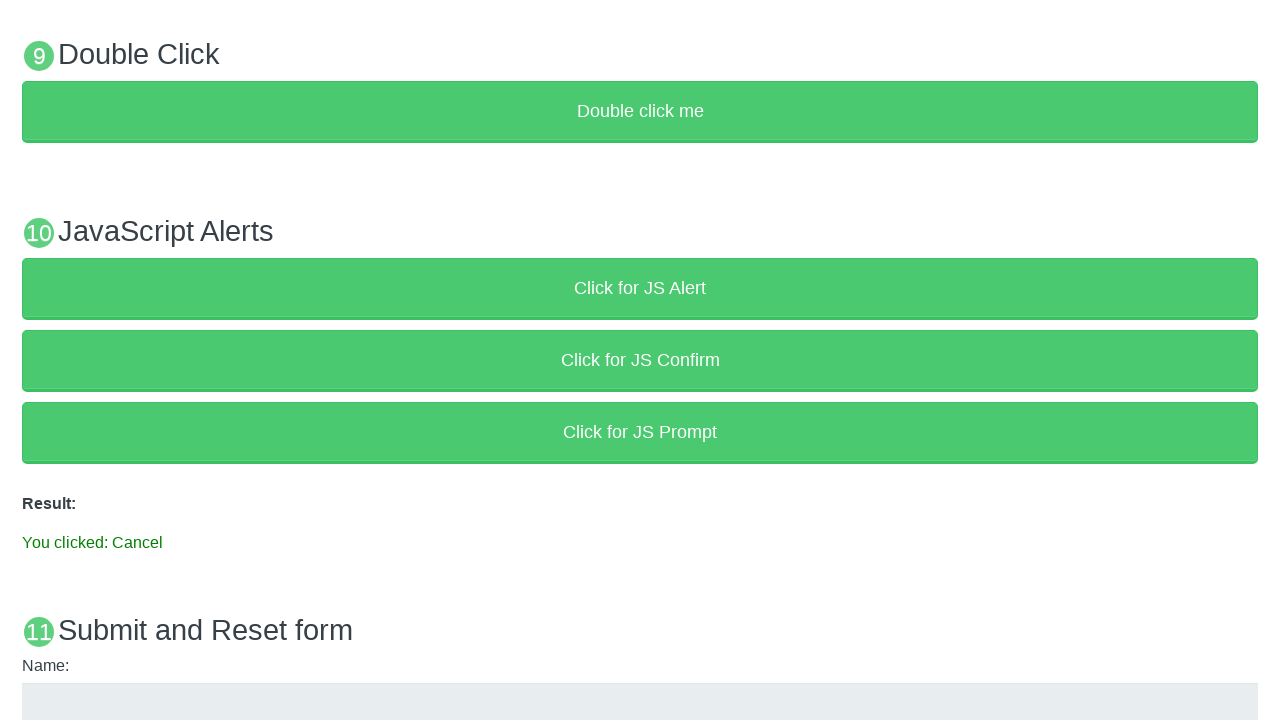

Verified result text matches expected 'You clicked: Cancel'
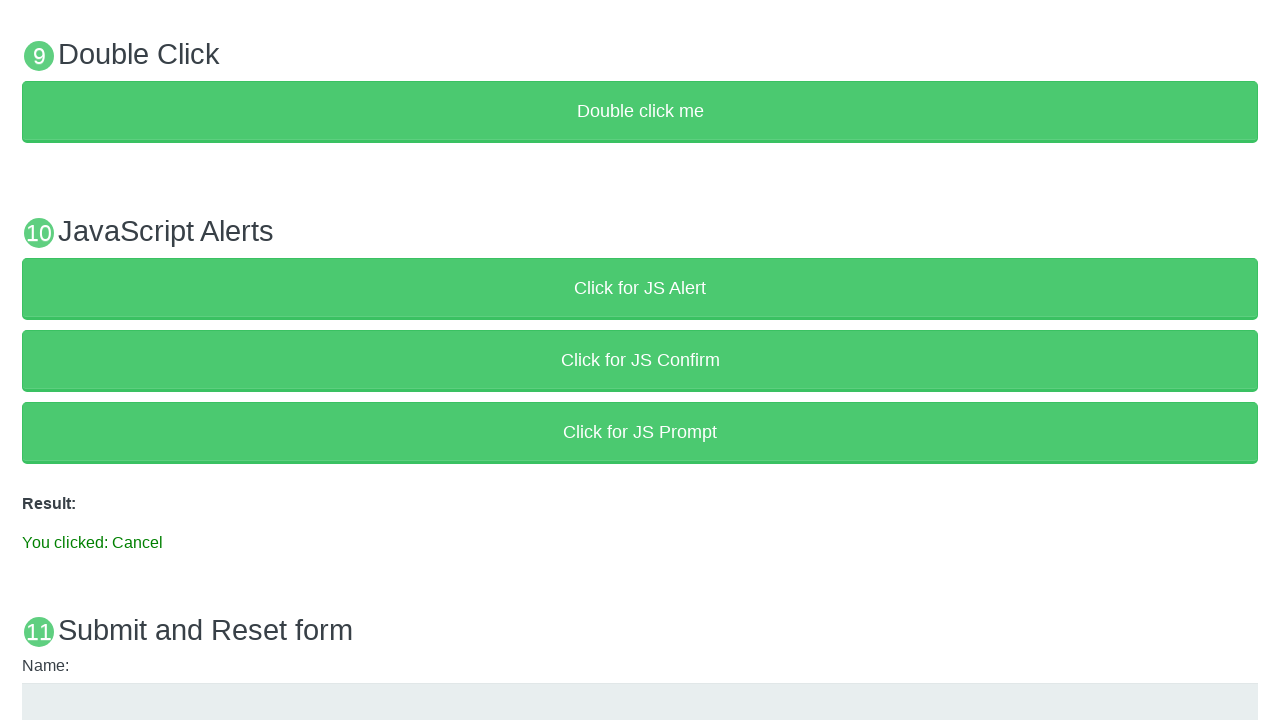

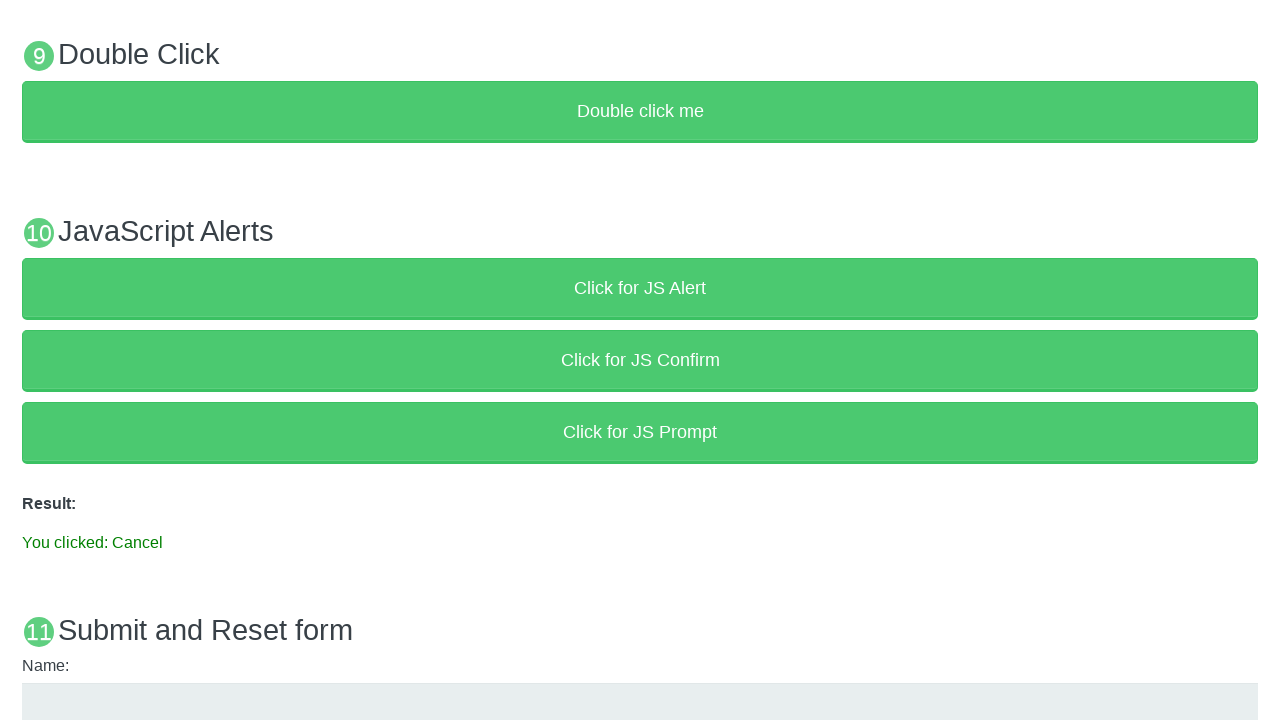